Navigates to the Organizations page and verifies that the section title about employee performance is displayed

Starting URL: https://famcare.app

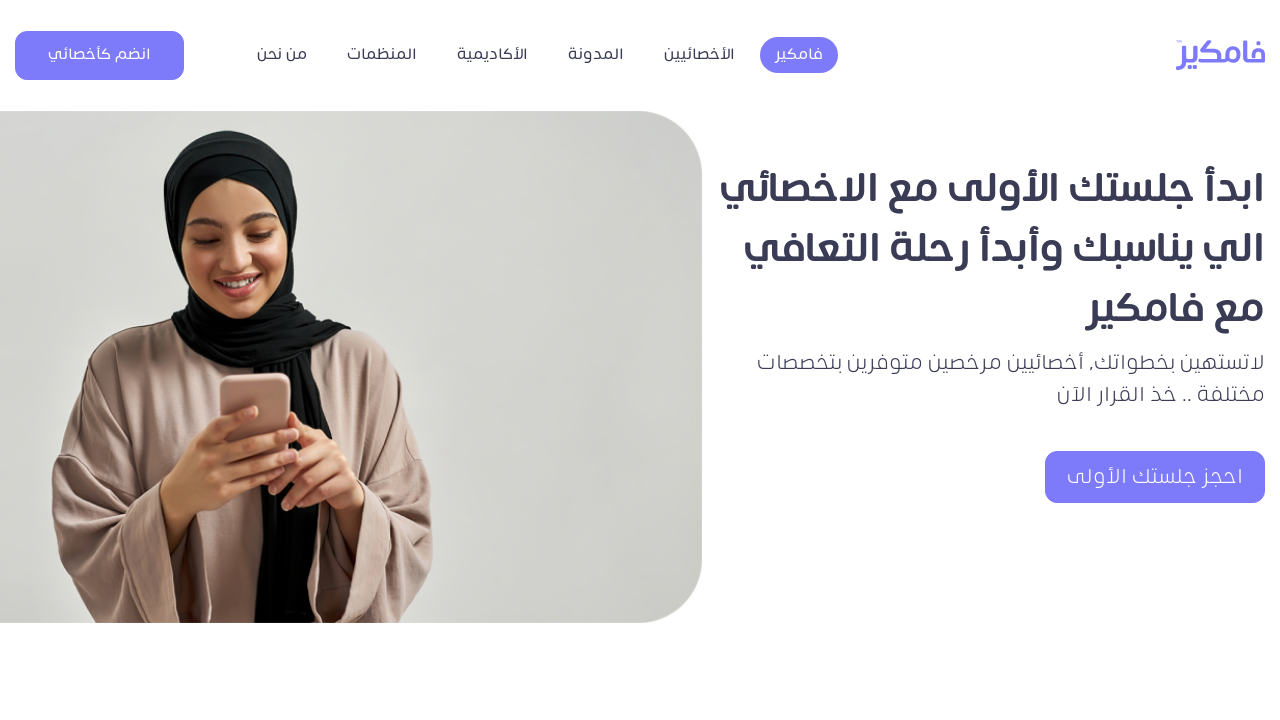

Clicked Organizations button in navbar at (382, 55) on xpath=//*[@title = 'المنظمات']
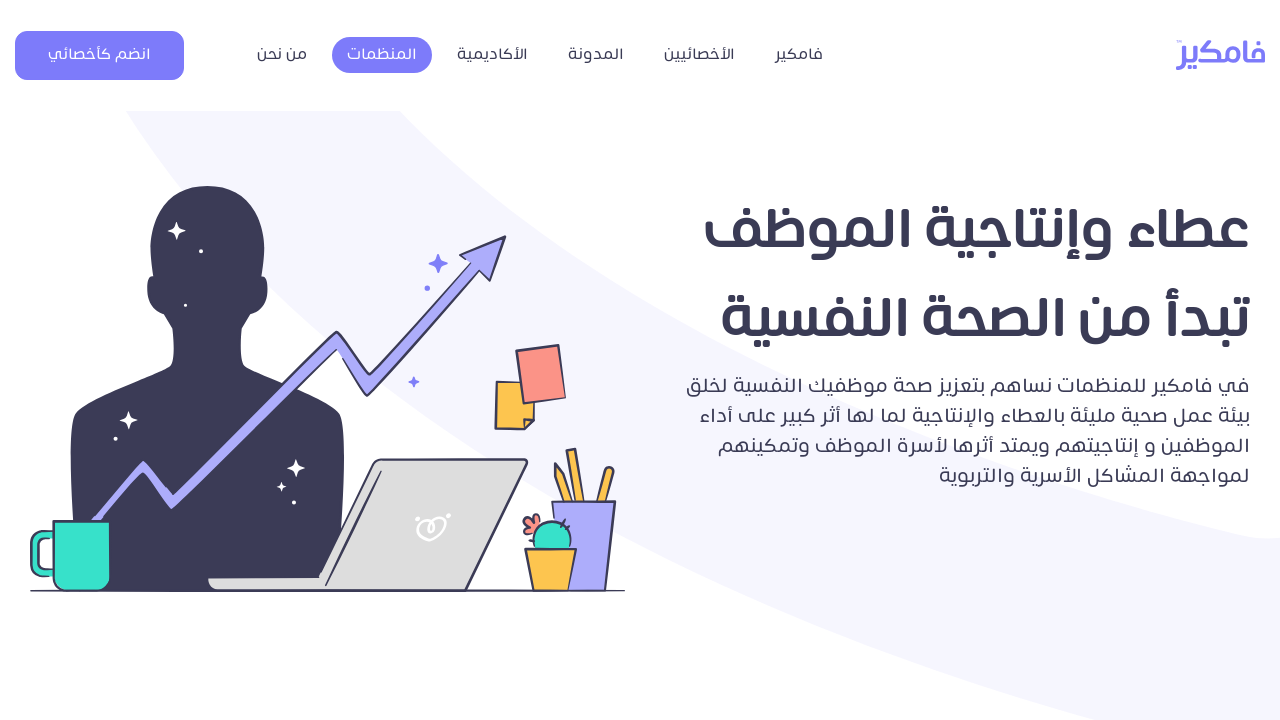

Verified section title about employee performance is displayed
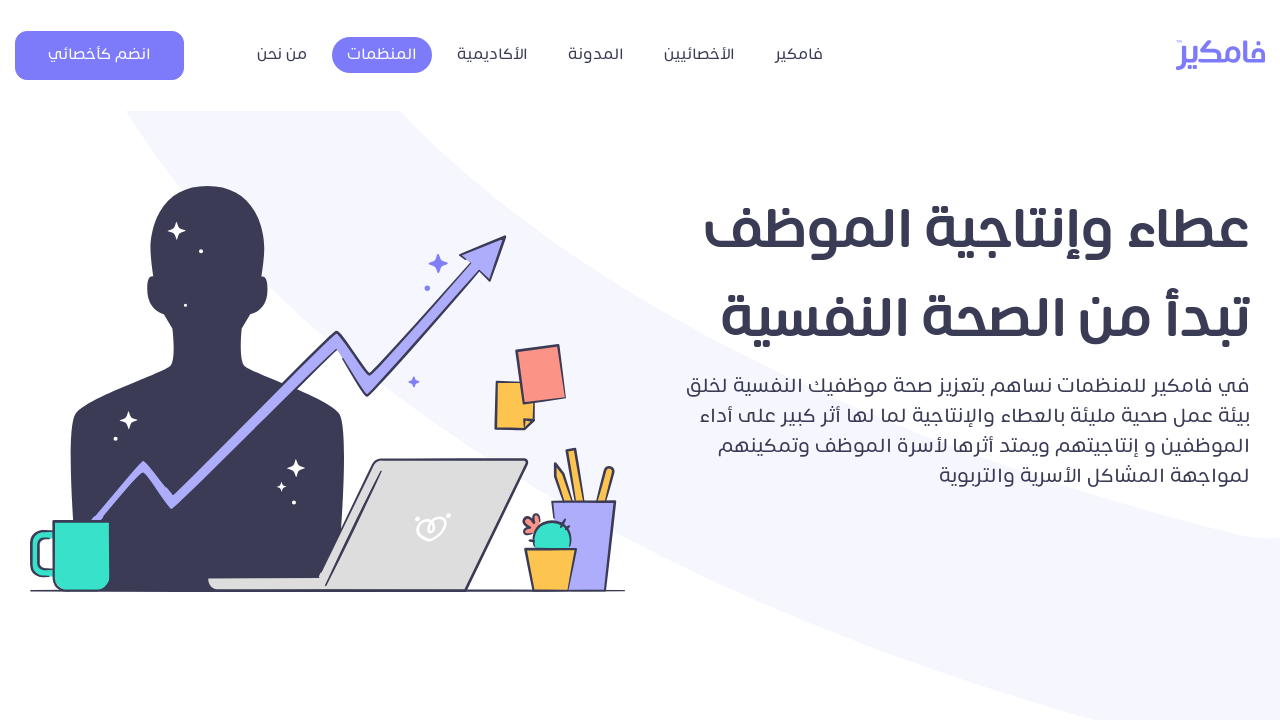

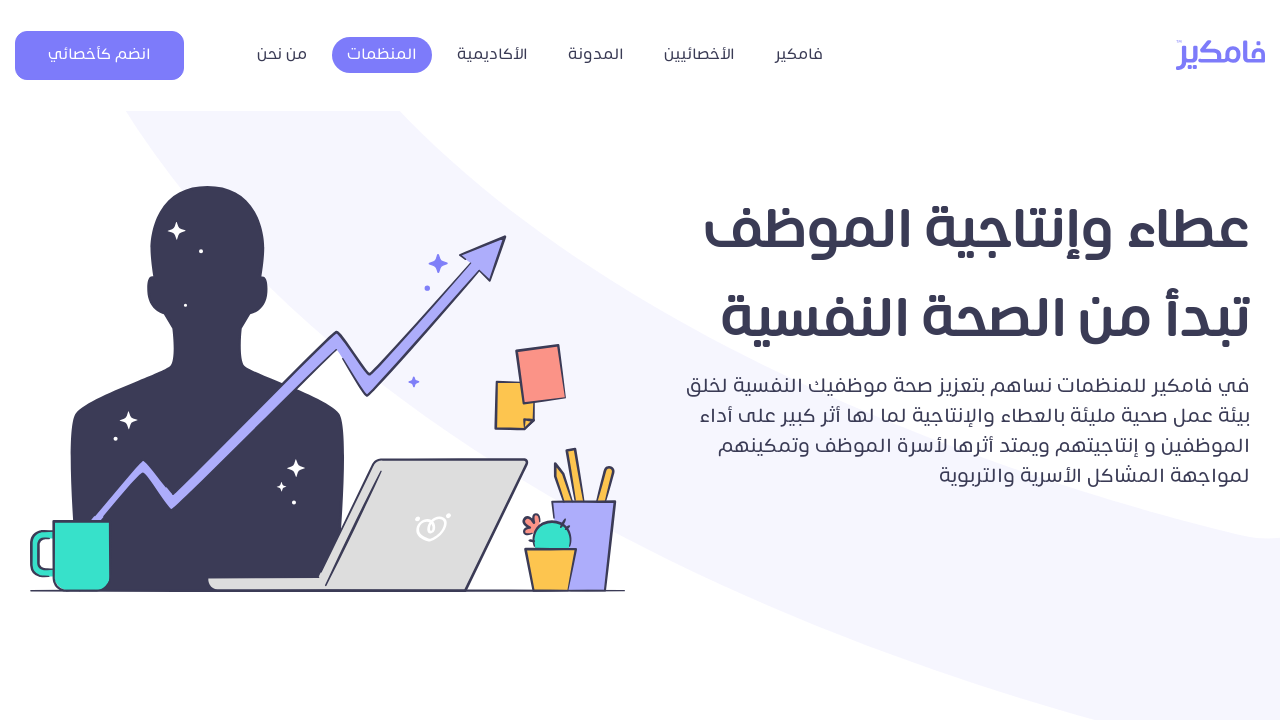